Tests filling out a complete text box form with full name, email, current address, and permanent address fields, then submits the form by scrolling to and clicking the submit button.

Starting URL: https://demoqa.com/text-box

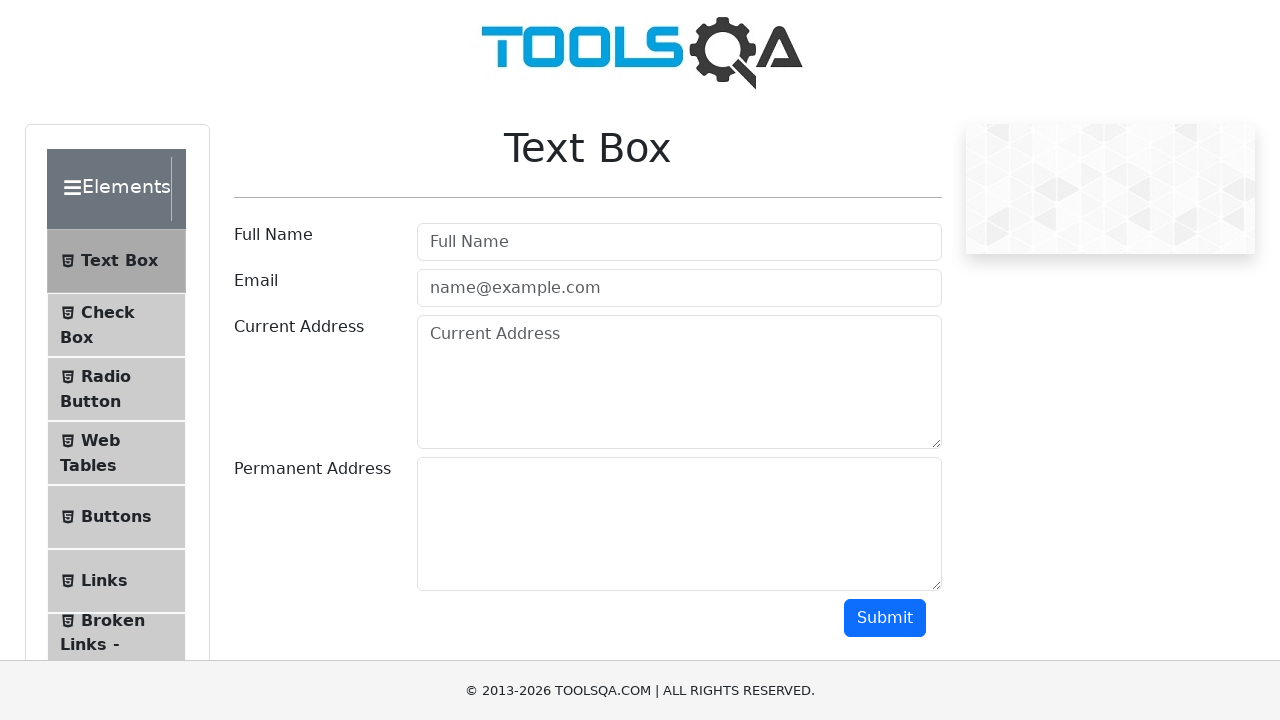

Filled full name field with 'Marcus Johnson' on #userName
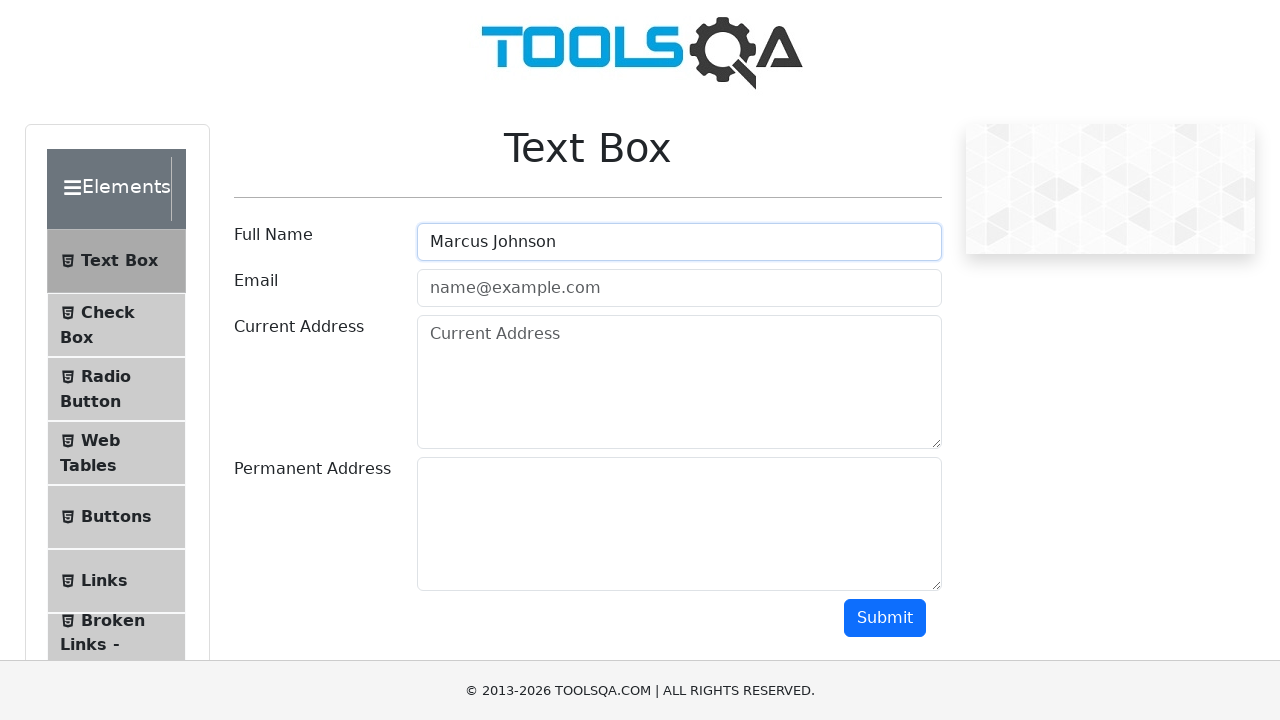

Filled email field with 'marcus.johnson@example.com' on #userEmail
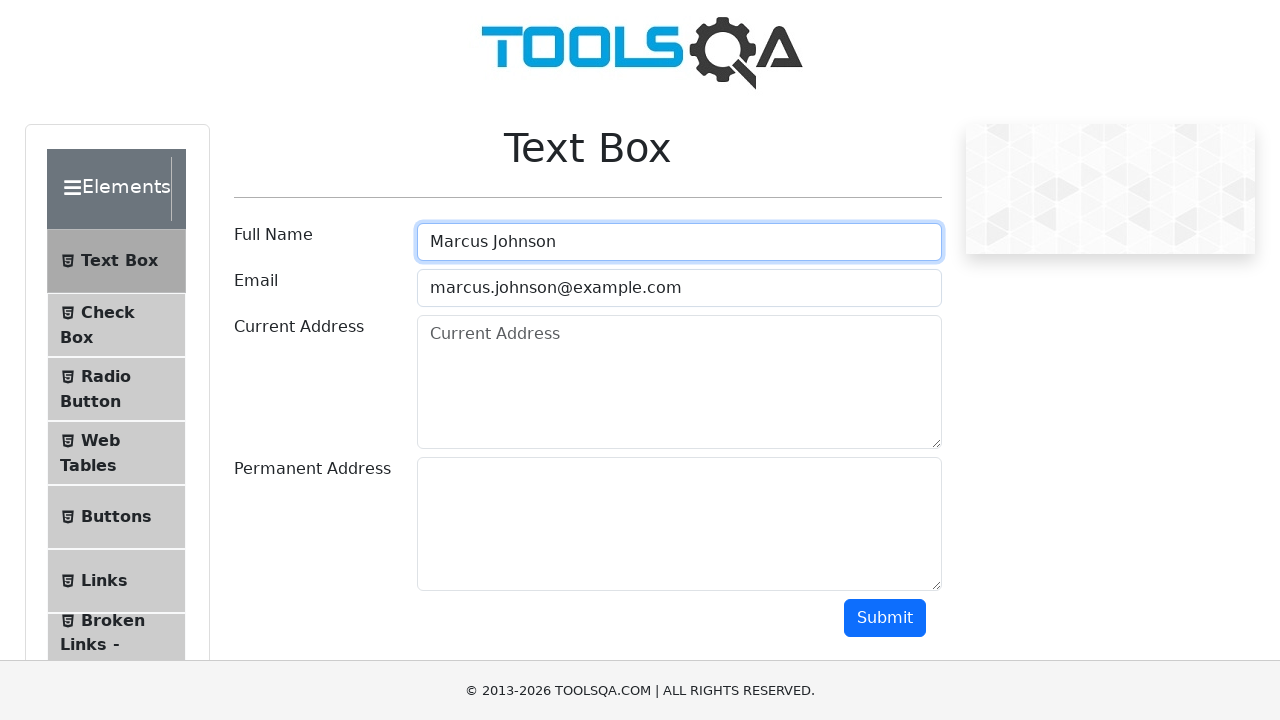

Filled current address field with '742 Evergreen Terrace' on #currentAddress
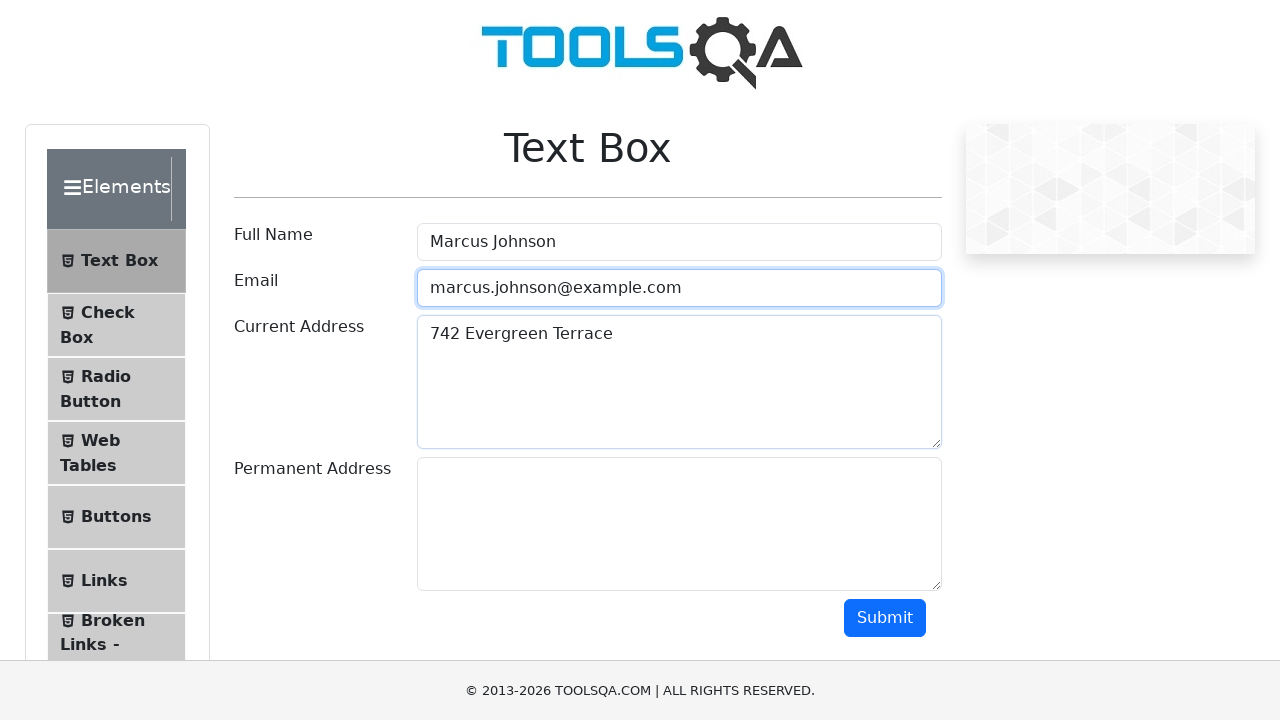

Filled permanent address field with '123 Main Street, Springfield' on #permanentAddress
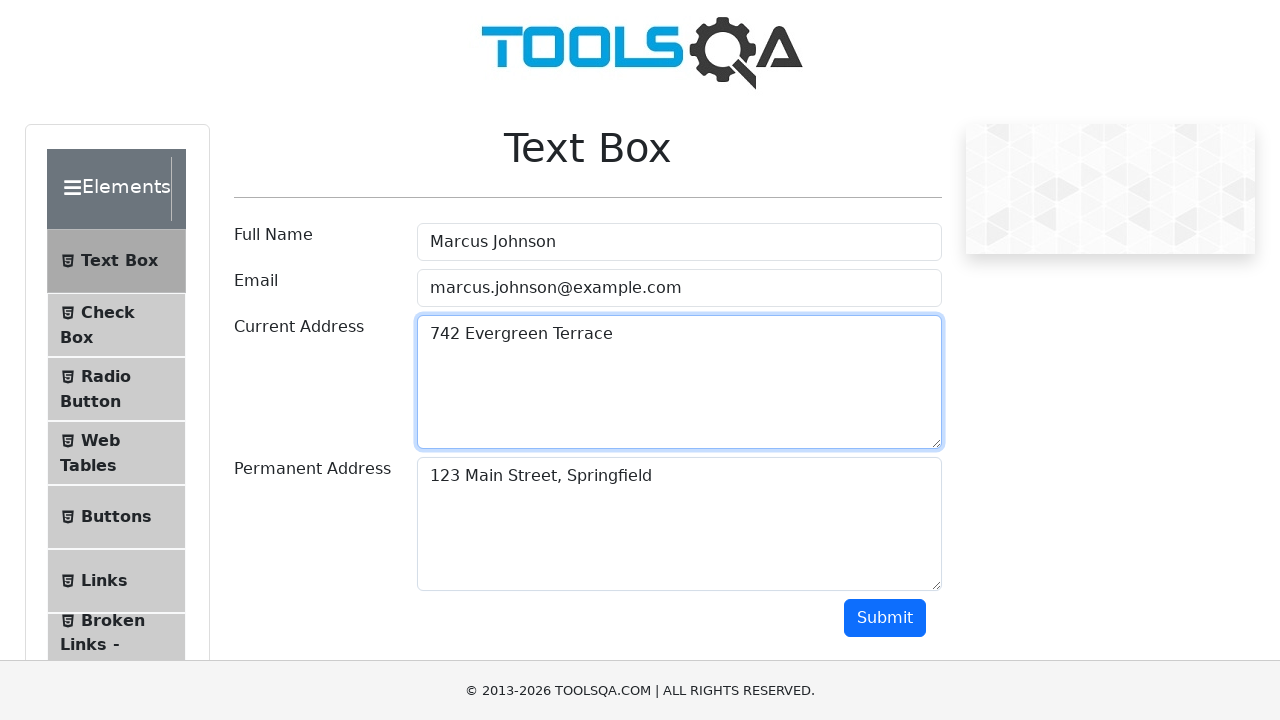

Located submit button
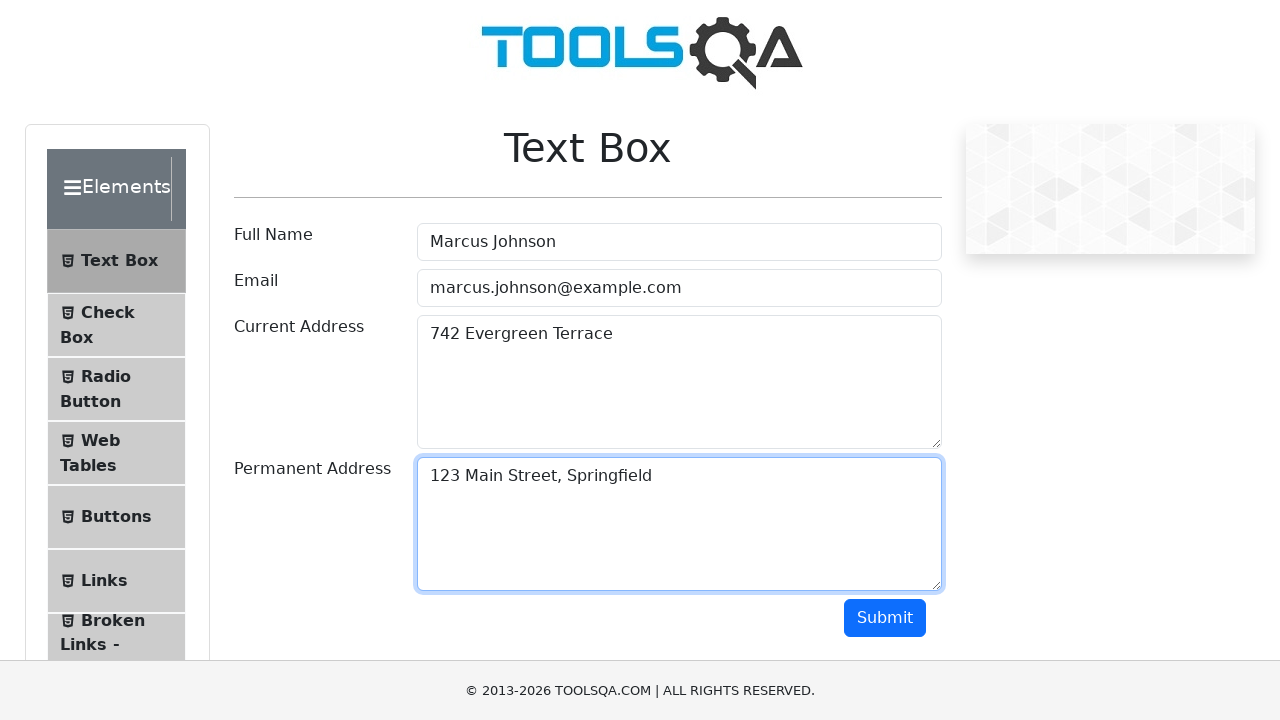

Scrolled submit button into view
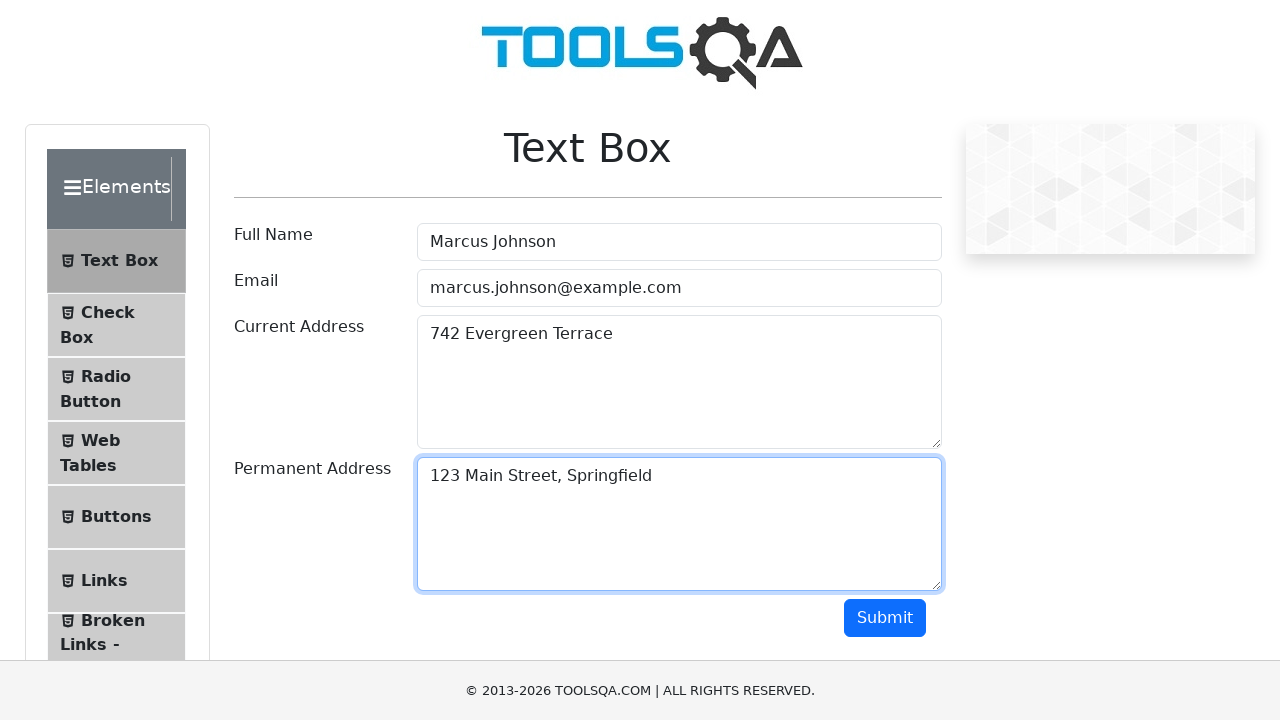

Clicked submit button to submit form at (885, 618) on (//button[@type='button'])[2]
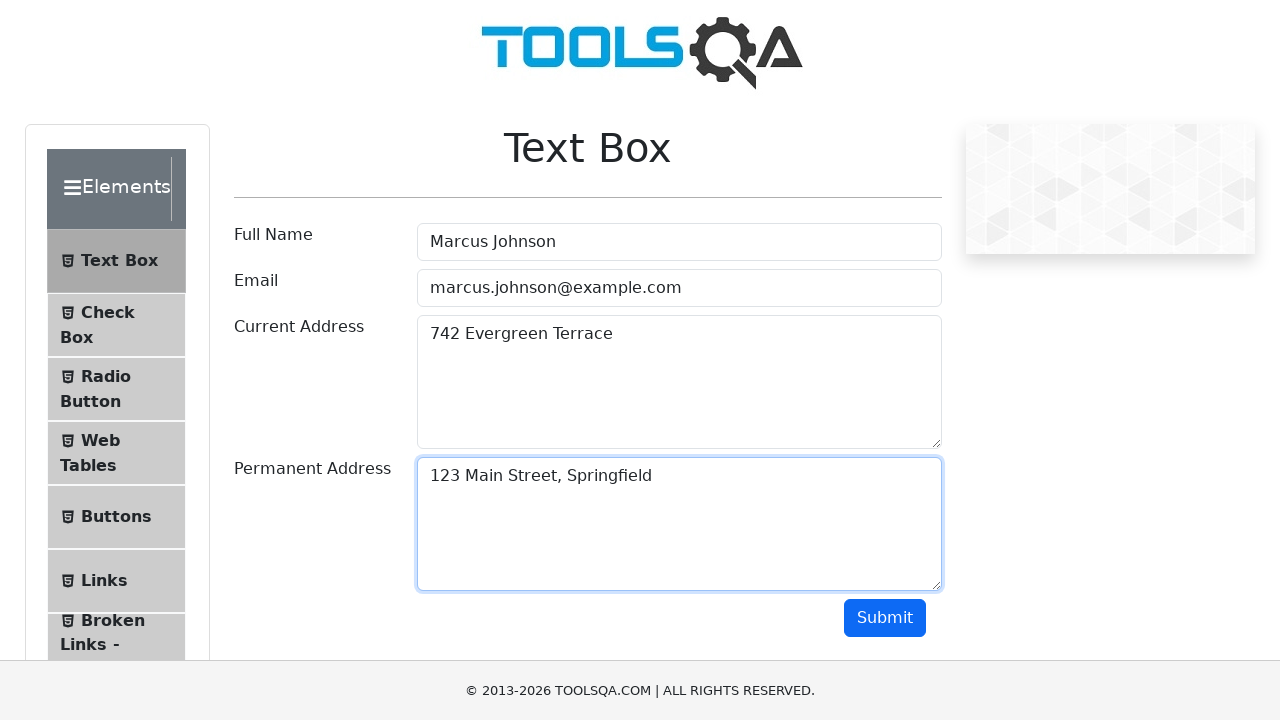

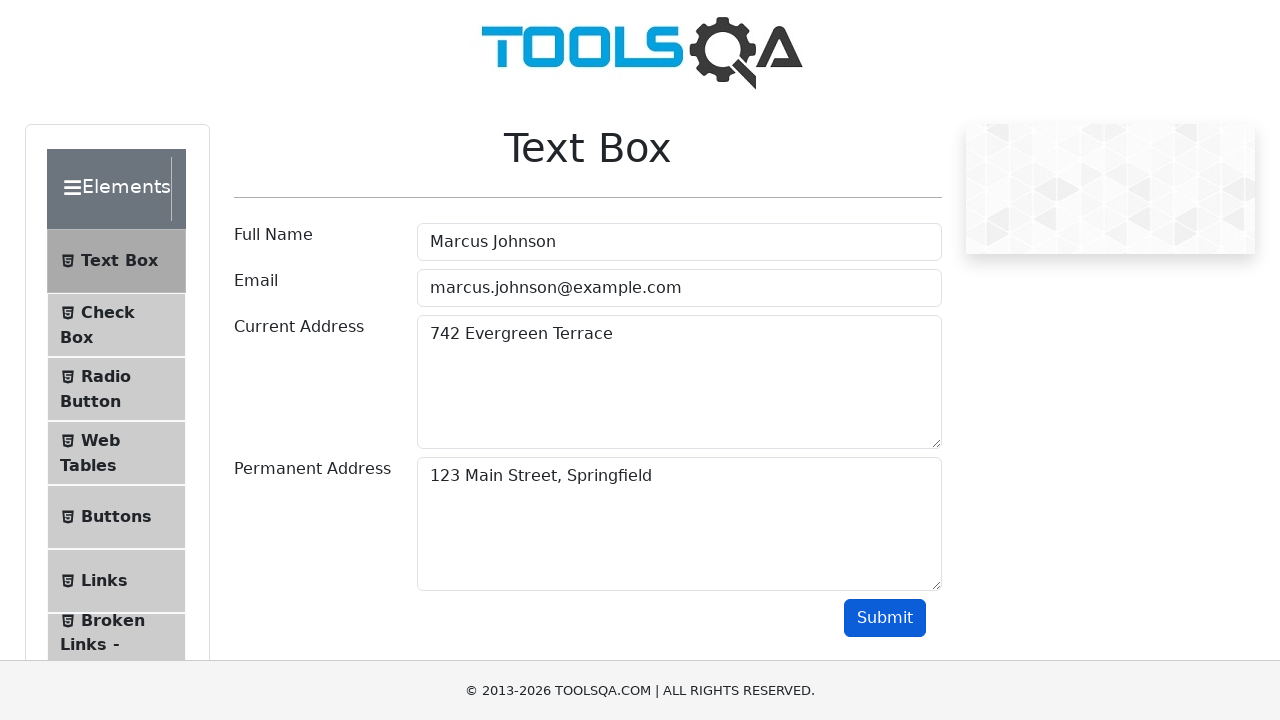